Tests that a todo item is removed if edited to an empty string

Starting URL: https://demo.playwright.dev/todomvc

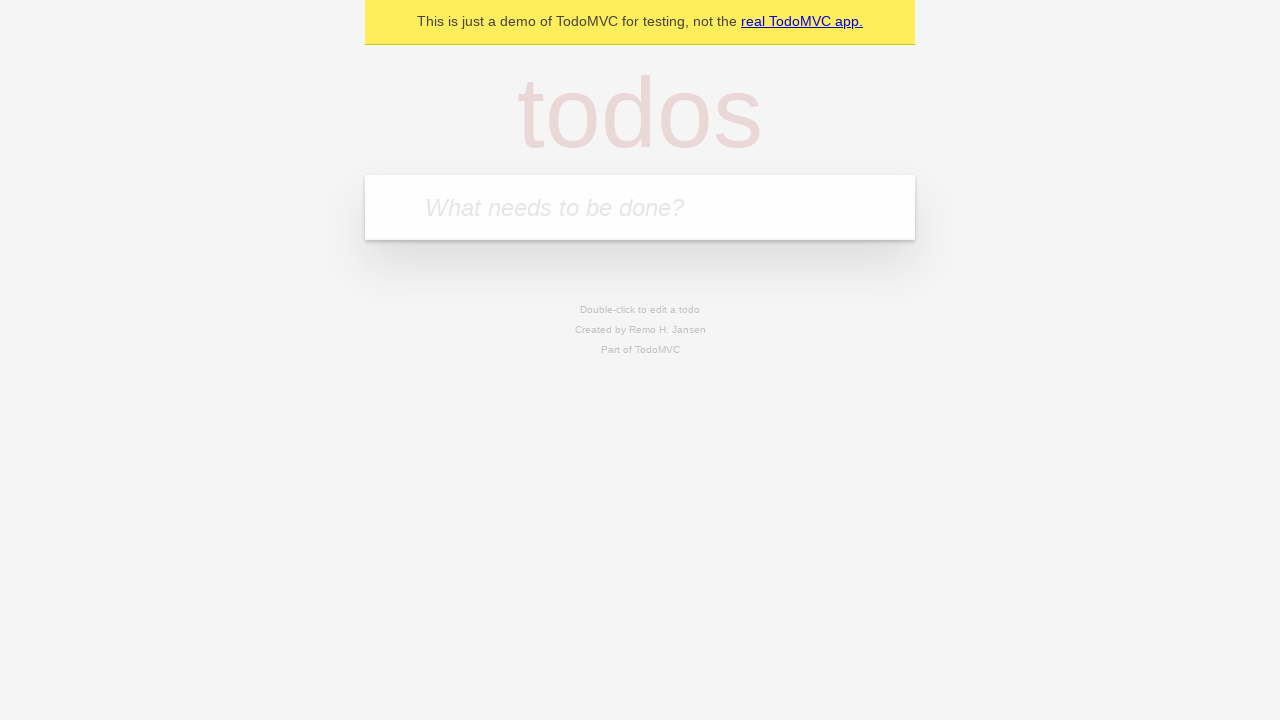

Filled todo input with 'buy some cheese' on internal:attr=[placeholder="What needs to be done?"i]
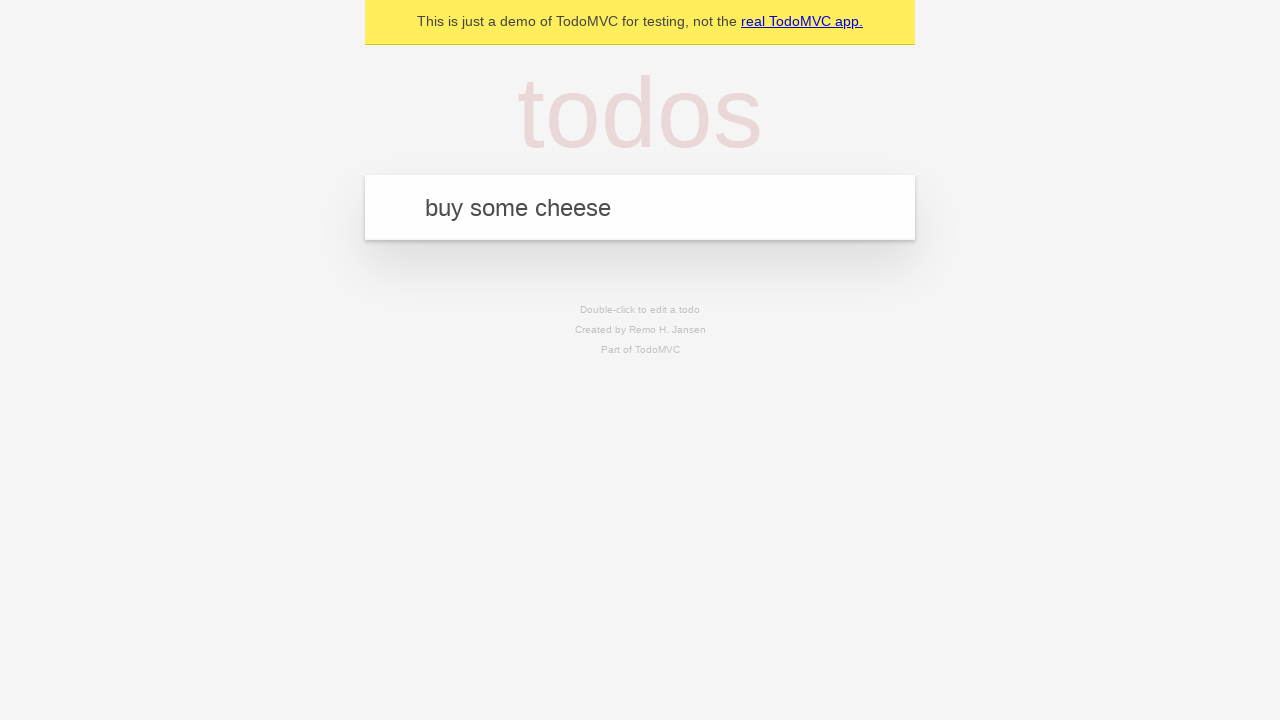

Pressed Enter to create todo item 'buy some cheese' on internal:attr=[placeholder="What needs to be done?"i]
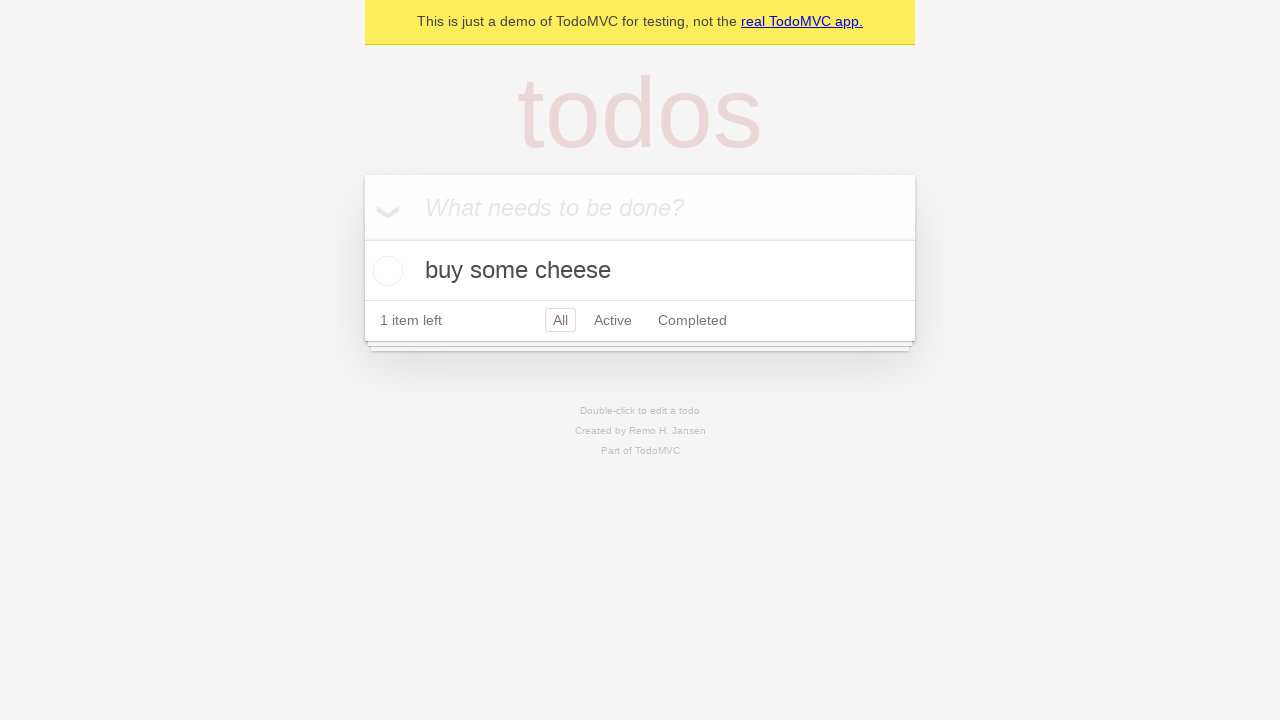

Filled todo input with 'feed the cat' on internal:attr=[placeholder="What needs to be done?"i]
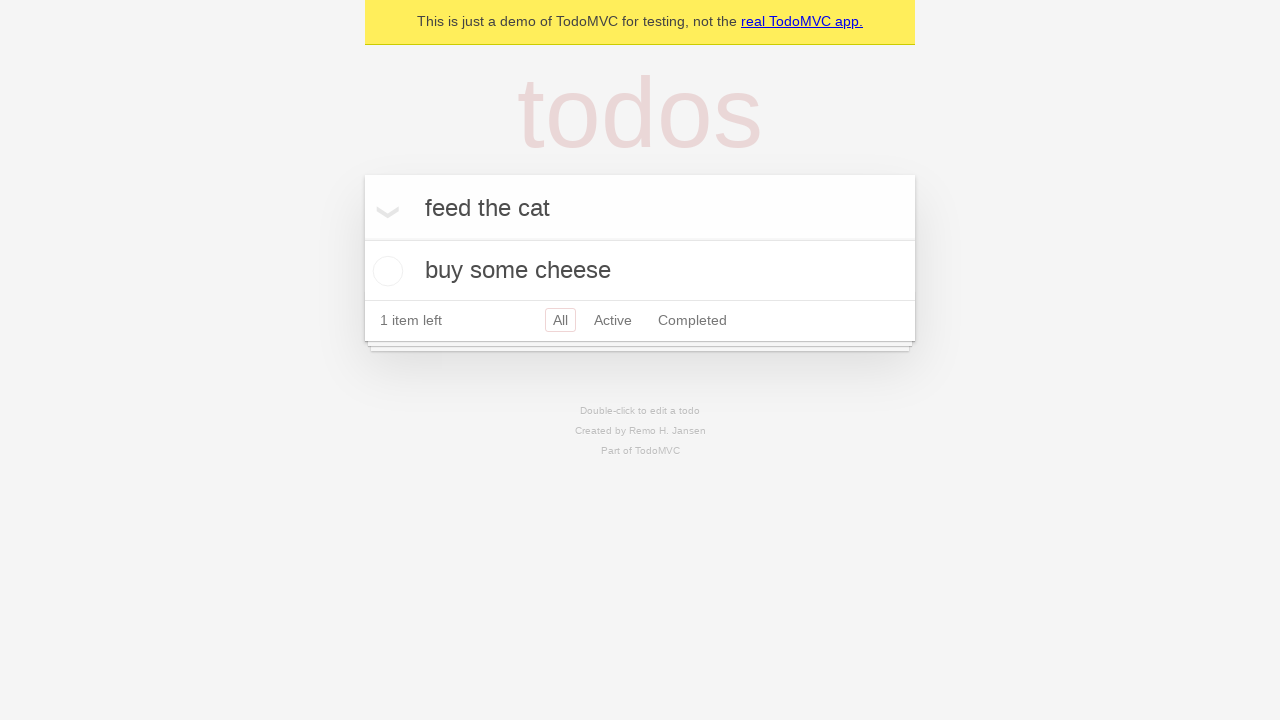

Pressed Enter to create todo item 'feed the cat' on internal:attr=[placeholder="What needs to be done?"i]
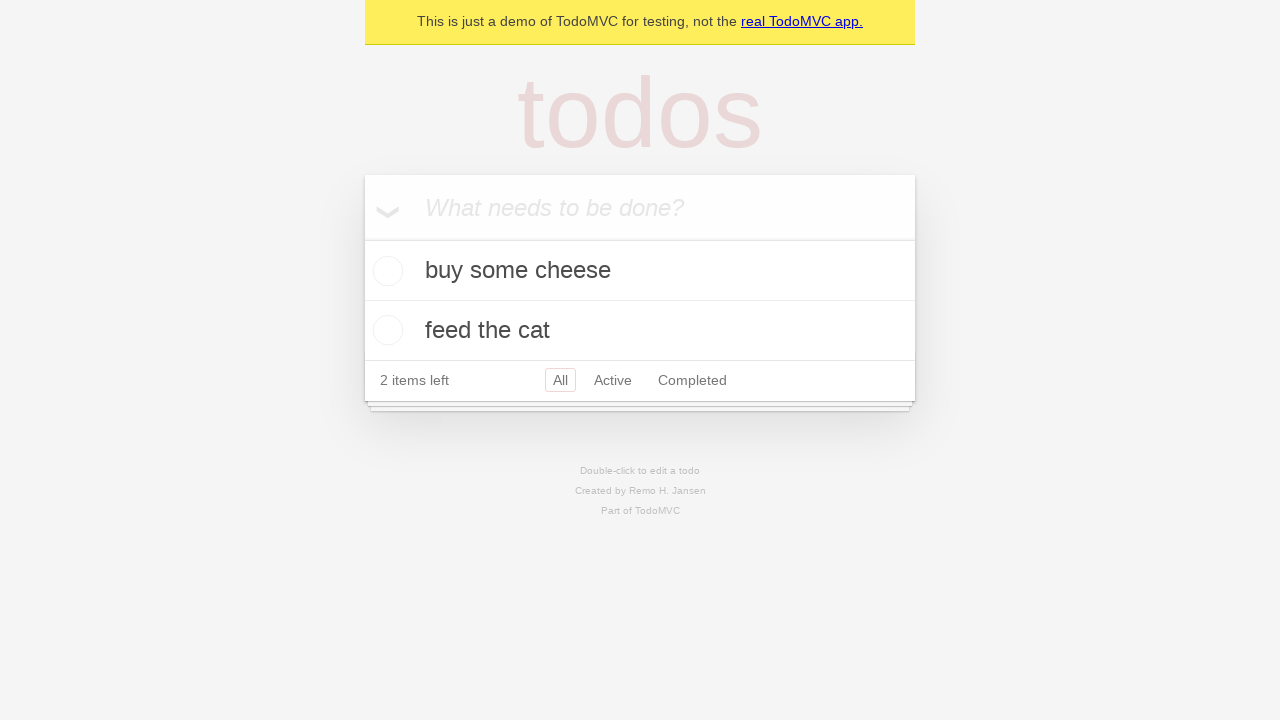

Filled todo input with 'book a doctors appointment' on internal:attr=[placeholder="What needs to be done?"i]
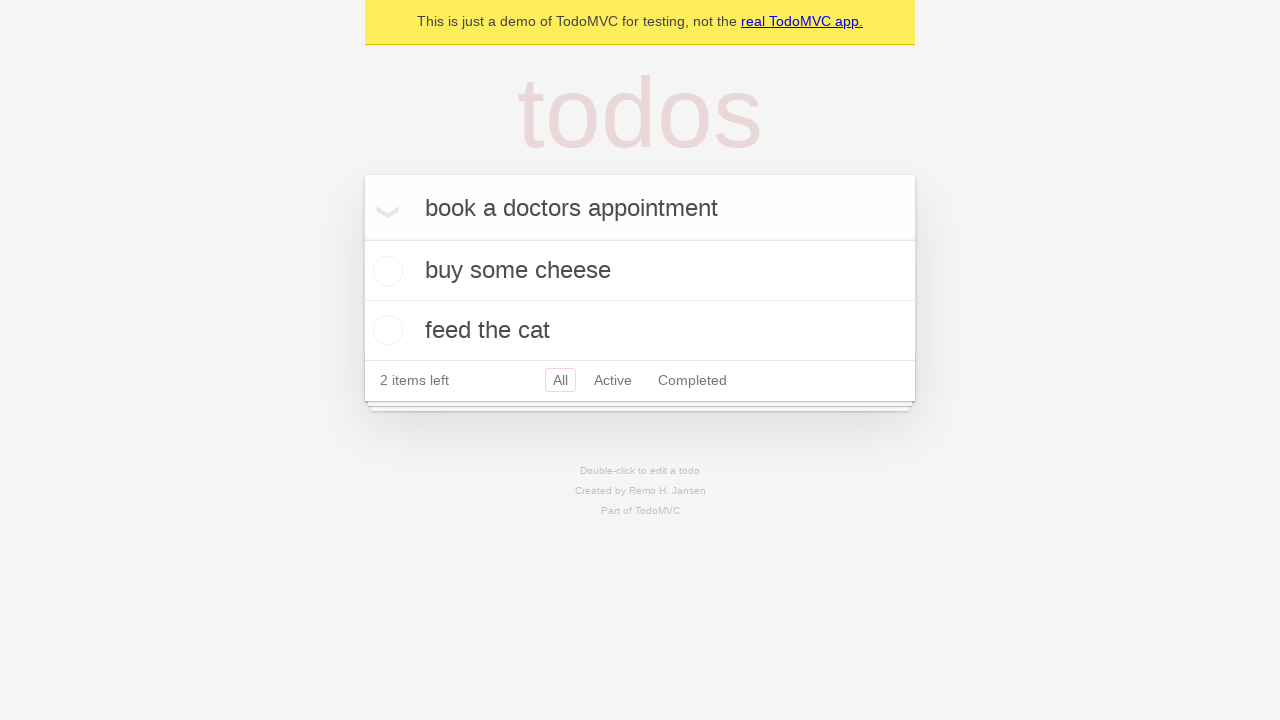

Pressed Enter to create todo item 'book a doctors appointment' on internal:attr=[placeholder="What needs to be done?"i]
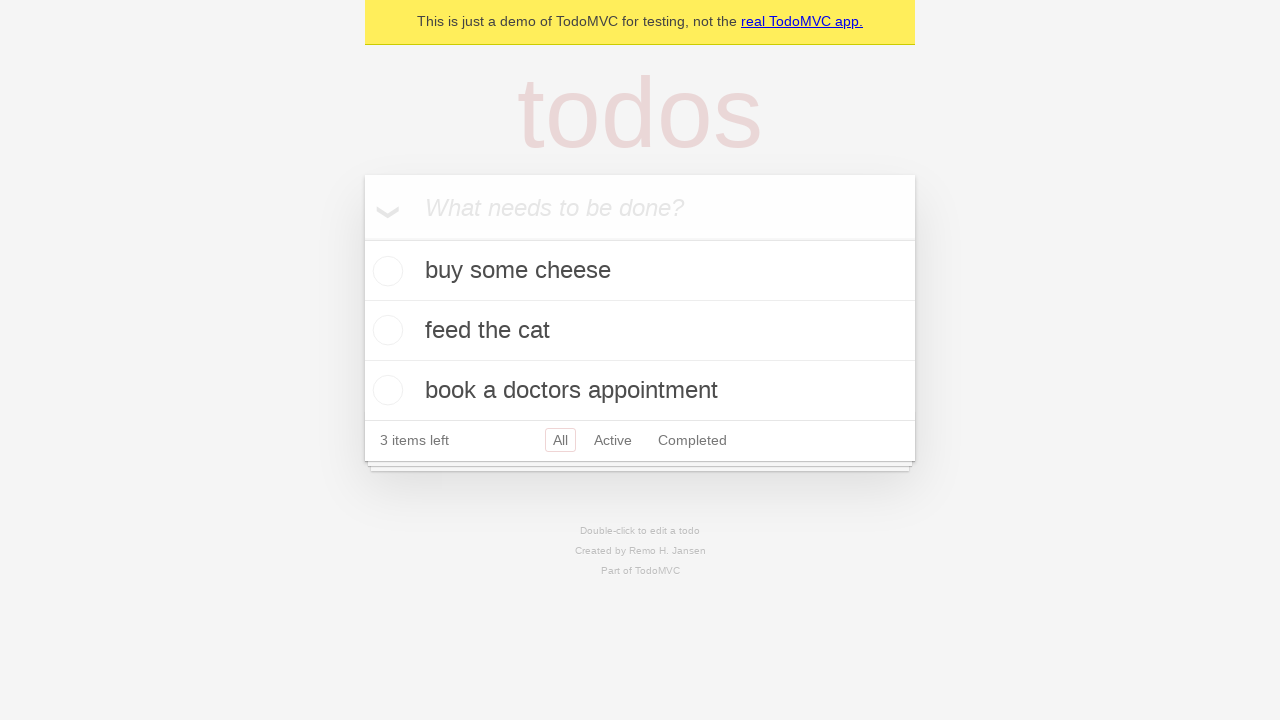

Double-clicked second todo item to enter edit mode at (640, 331) on internal:testid=[data-testid="todo-item"s] >> nth=1
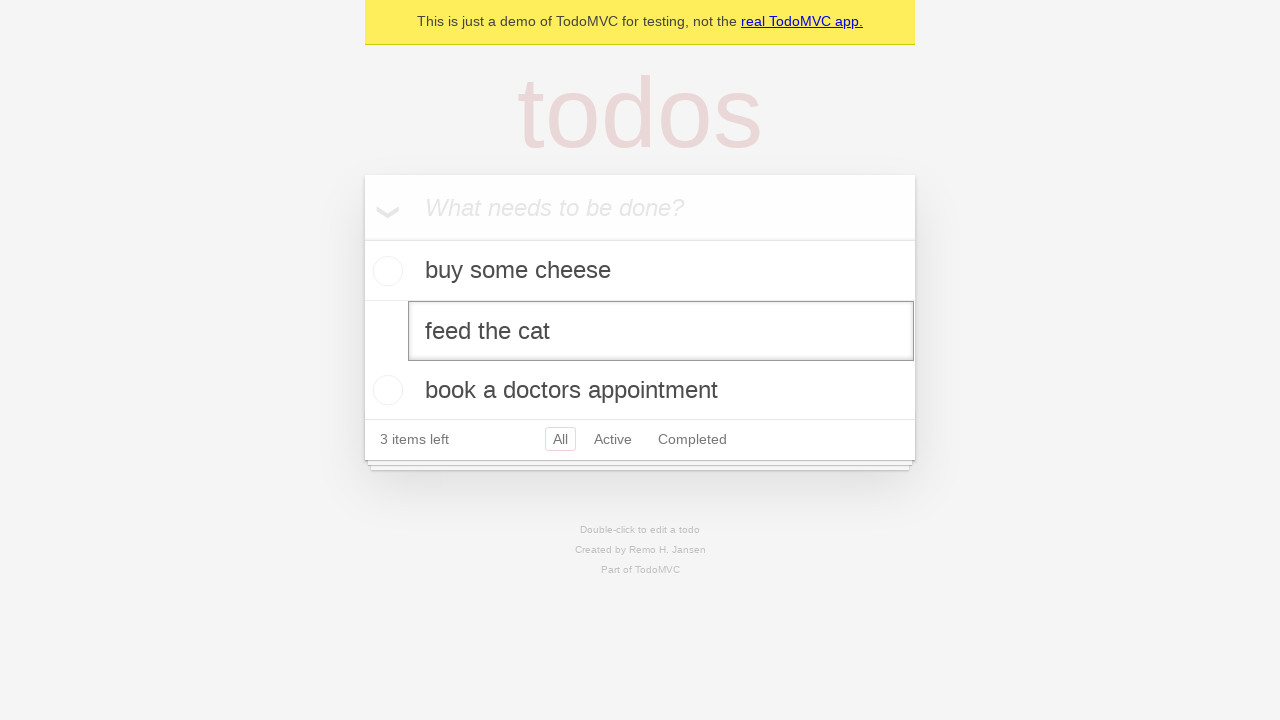

Cleared the todo item text by filling with empty string on internal:testid=[data-testid="todo-item"s] >> nth=1 >> internal:role=textbox[nam
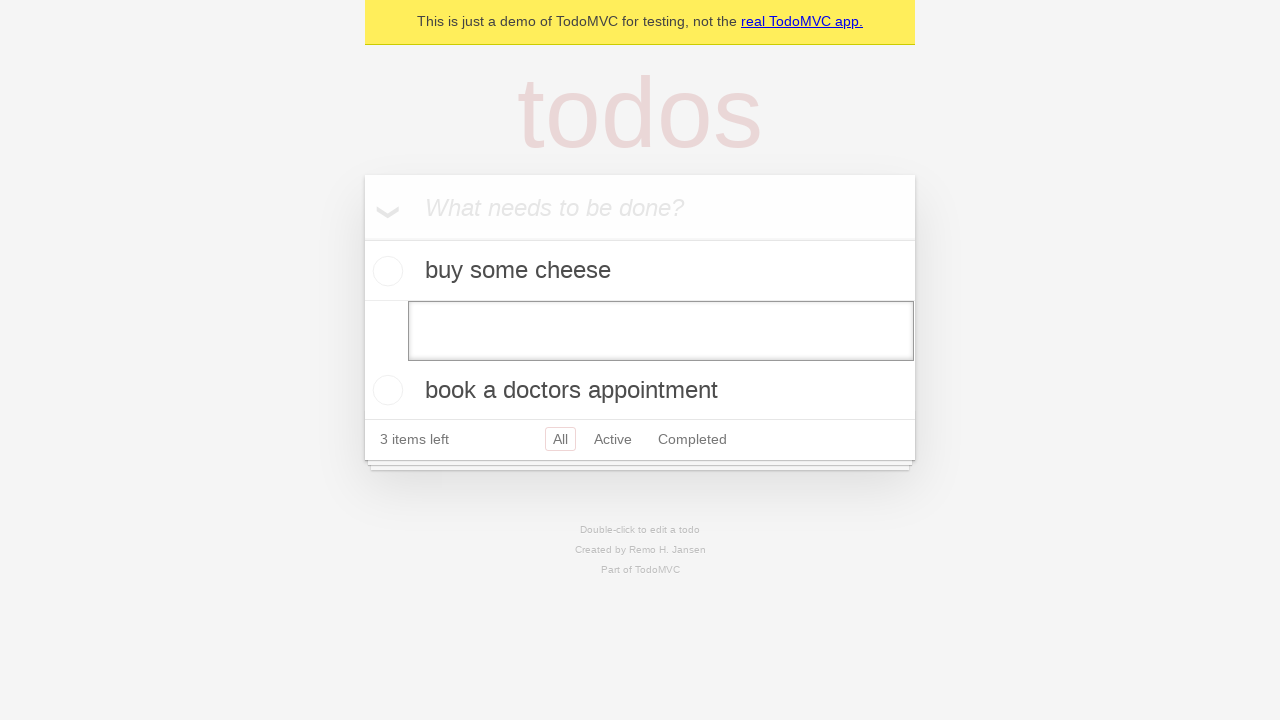

Pressed Enter to confirm edit and remove empty todo item on internal:testid=[data-testid="todo-item"s] >> nth=1 >> internal:role=textbox[nam
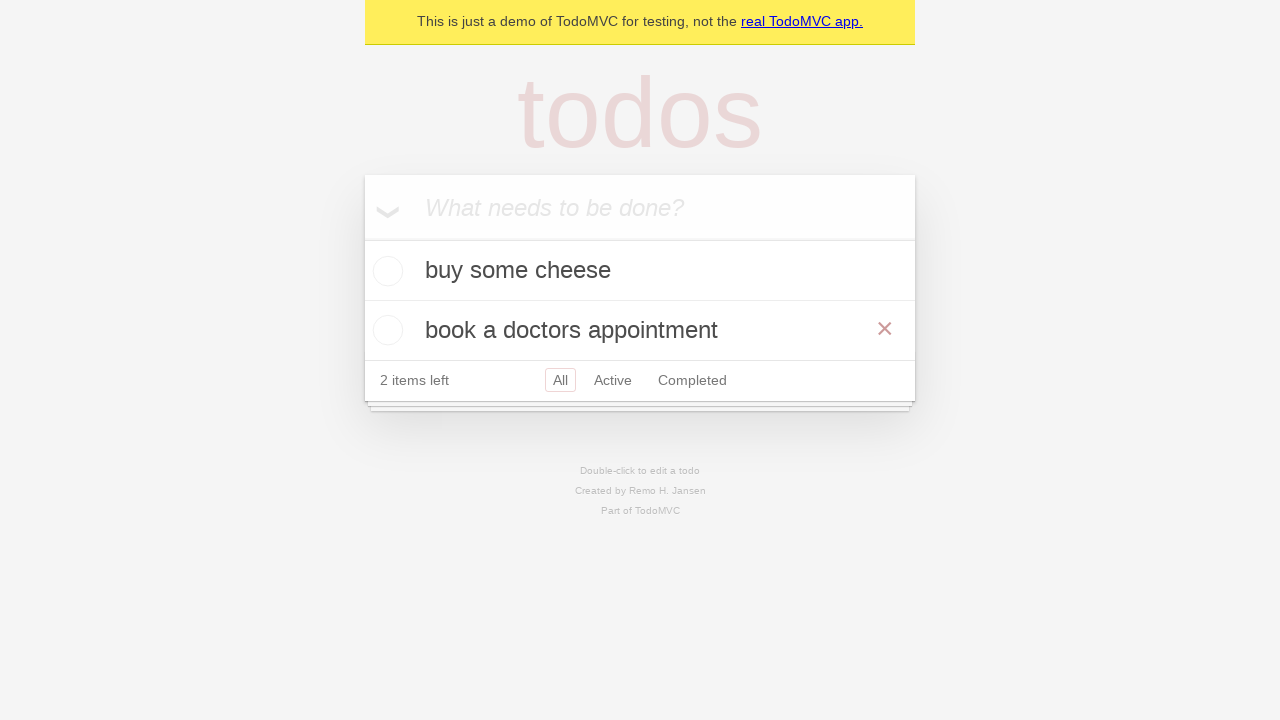

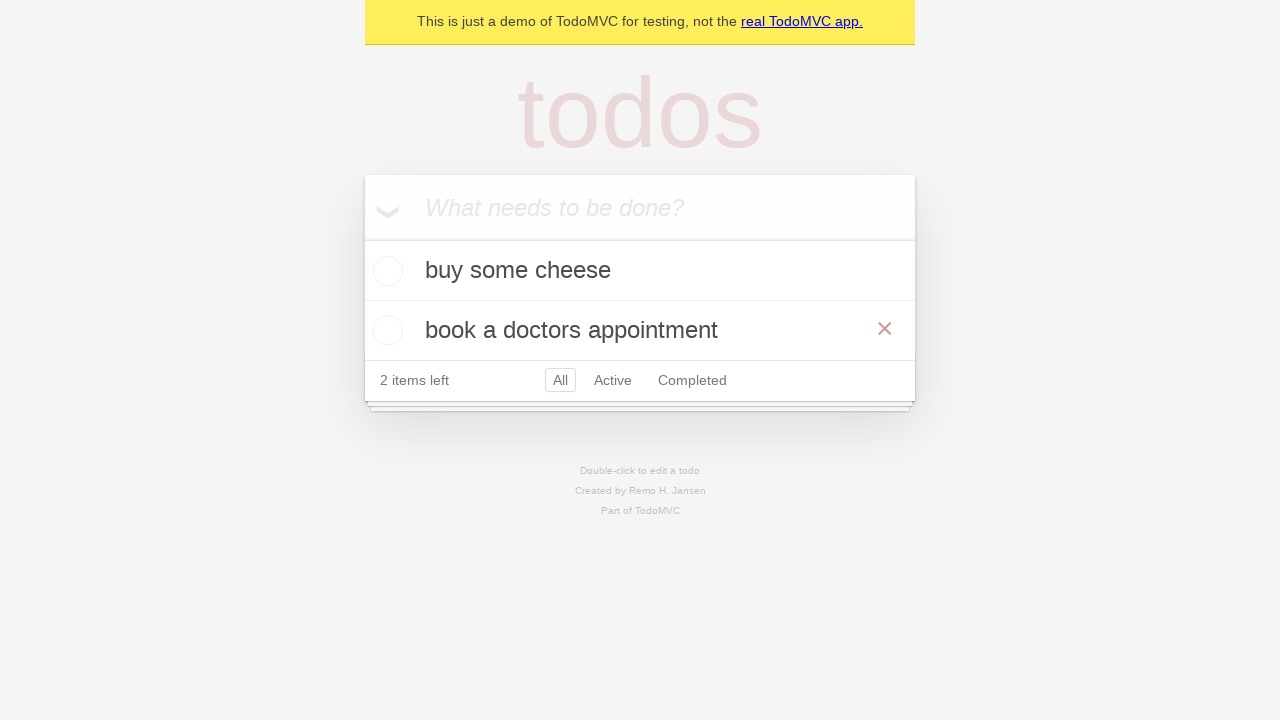